Tests a practice form by filling in name, email, password fields, selecting checkbox, dropdown, and radio button options, then submitting the form and verifying success message appears.

Starting URL: https://rahulshettyacademy.com/angularpractice/

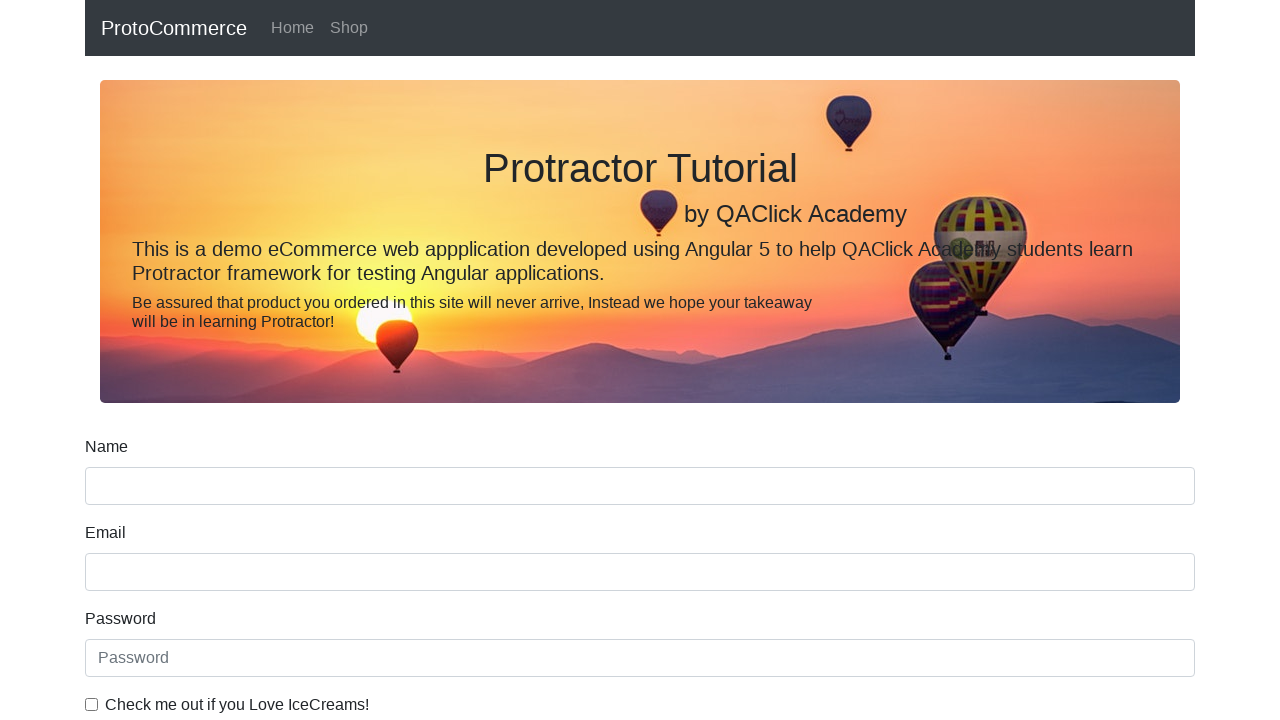

Filled name field with 'Ashabai' on input[name='name']
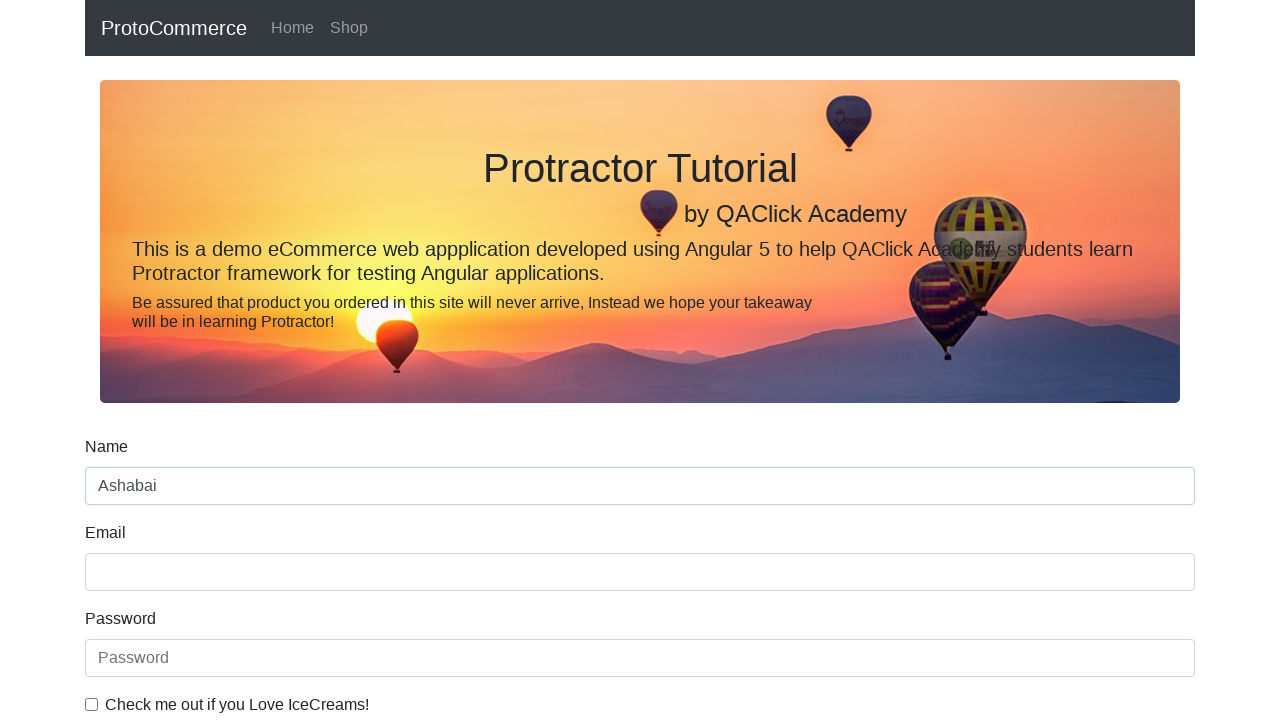

Filled email field with 'Asha@gmail.com' on input[name='email']
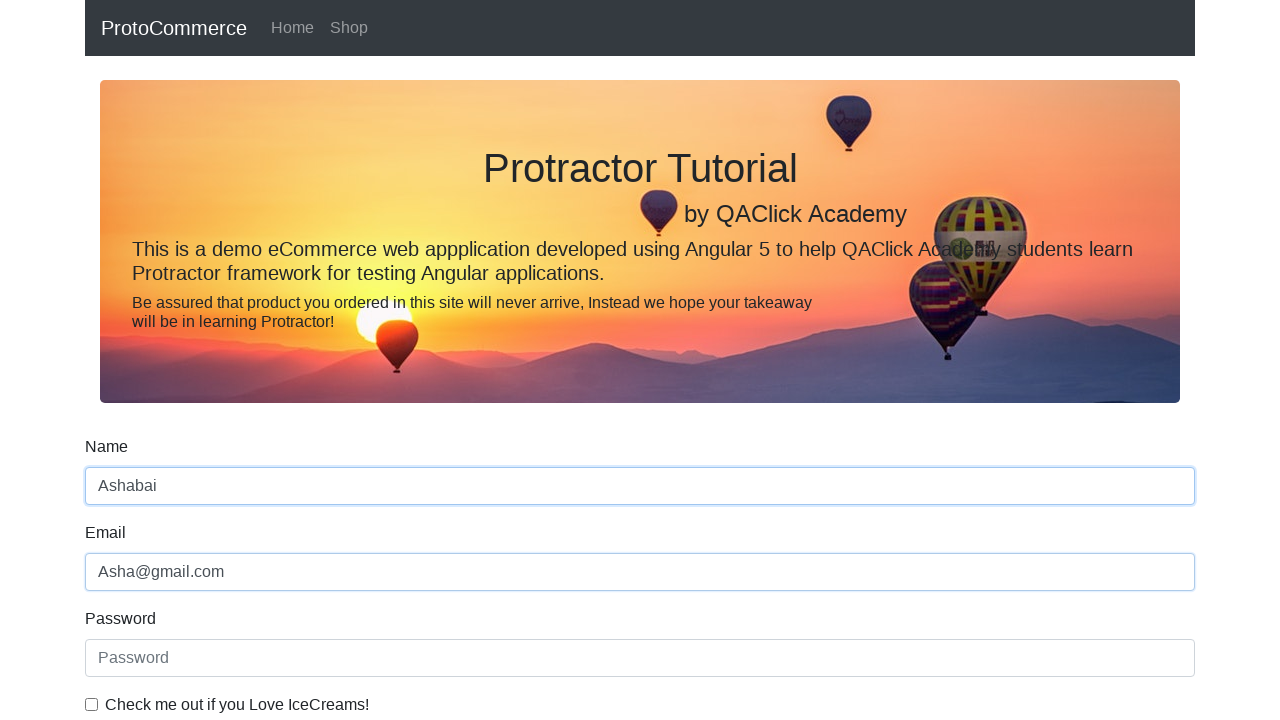

Filled password field with 'Asha12@' on #exampleInputPassword1
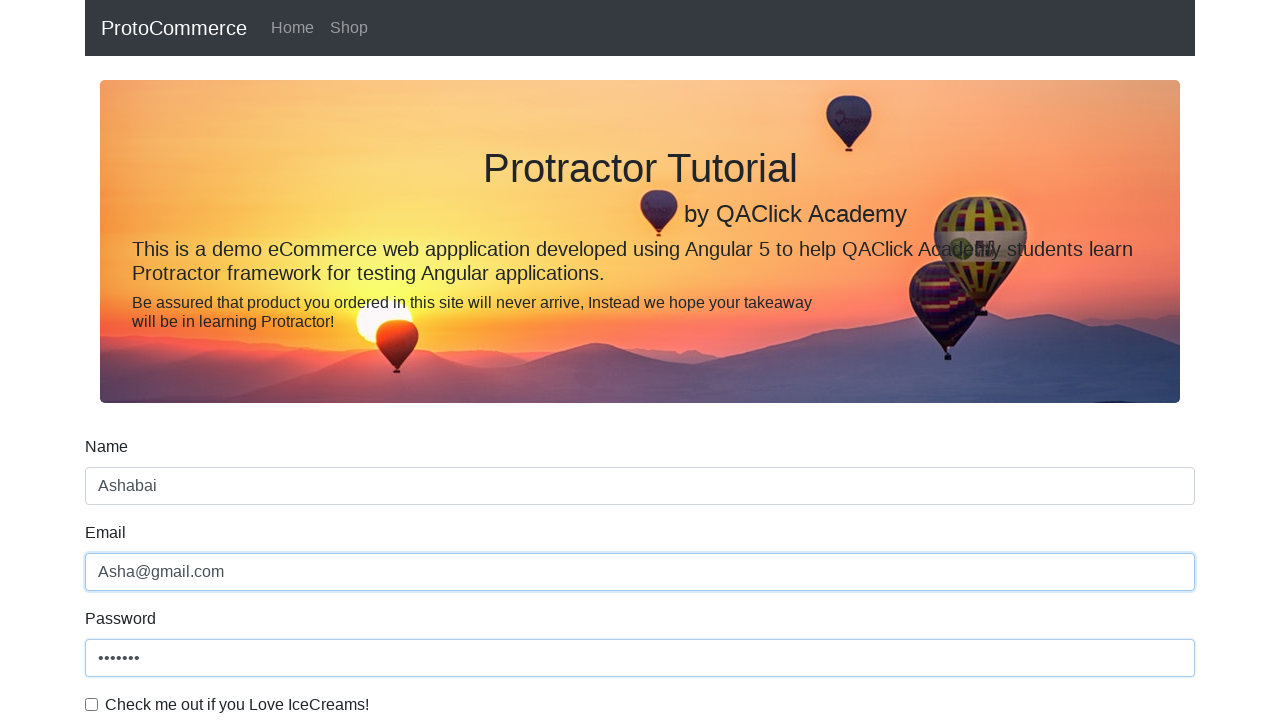

Checked the ICE cream checkbox at (92, 704) on .form-check-input
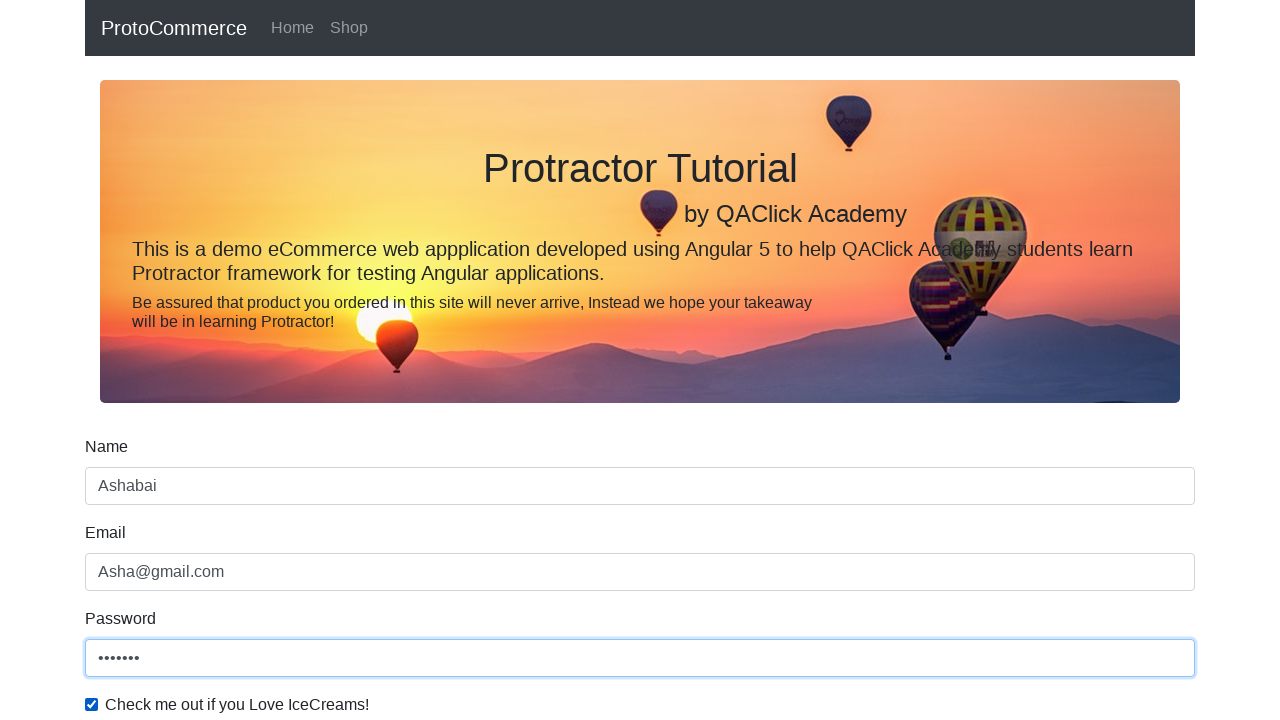

Selected 'Female' from gender dropdown on #exampleFormControlSelect1
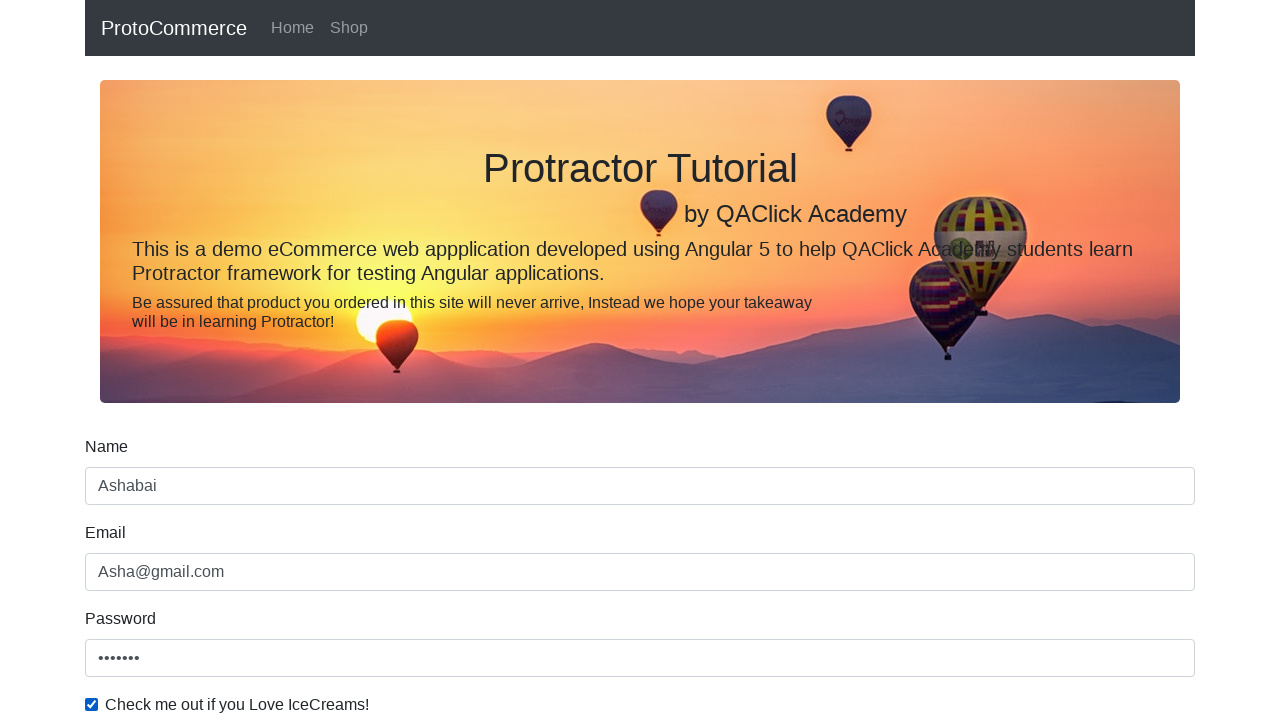

Selected 'Employed' radio button at (326, 360) on #inlineRadio2
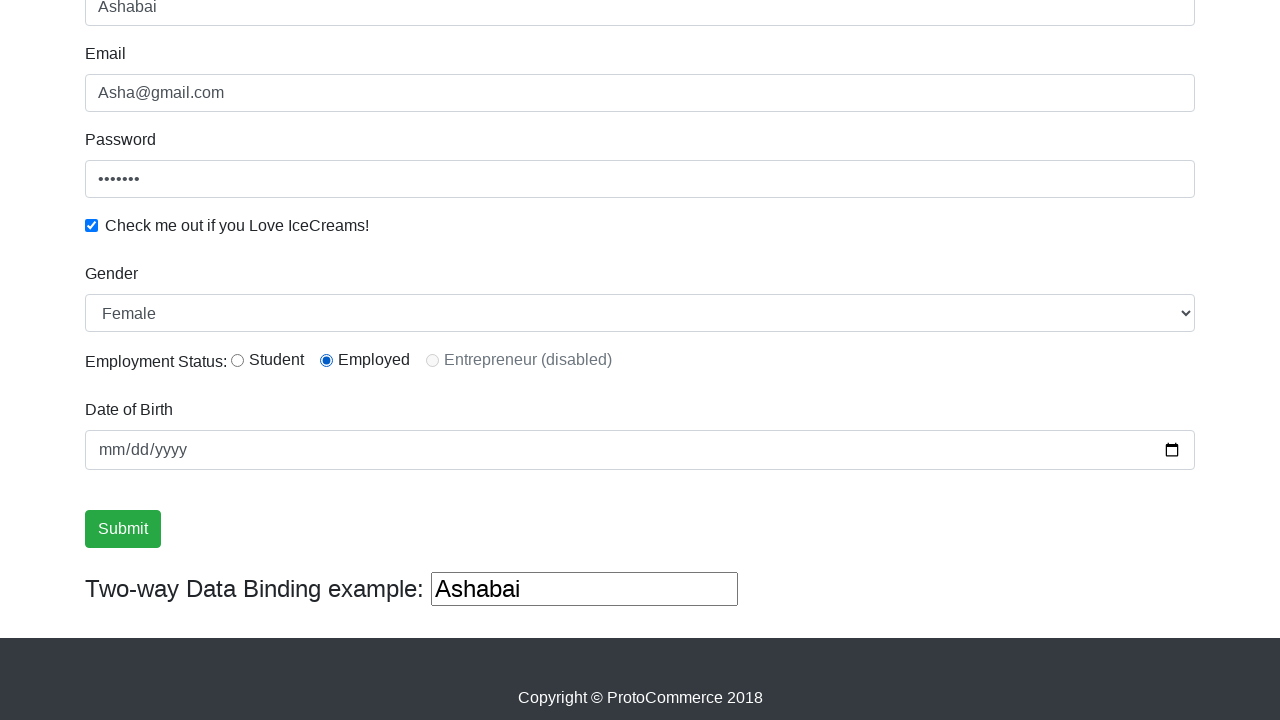

Clicked submit button to submit form at (123, 529) on input[type='submit']
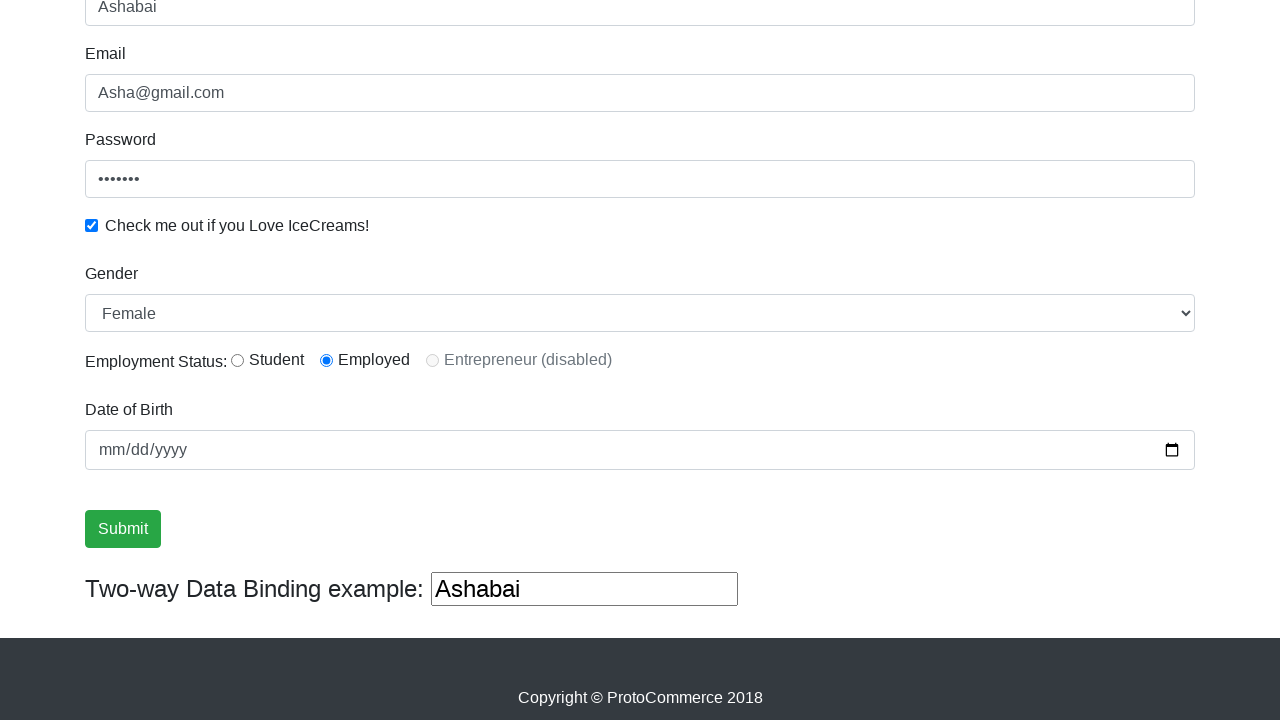

Success message appeared - form submitted successfully
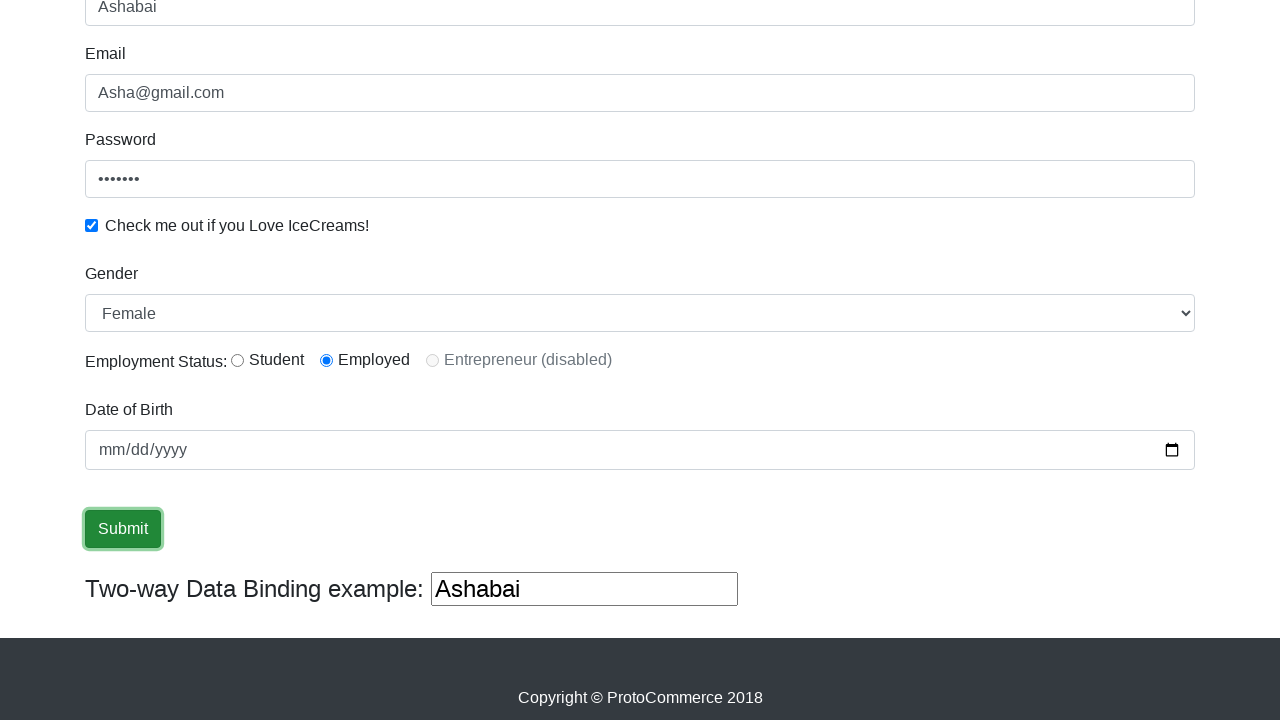

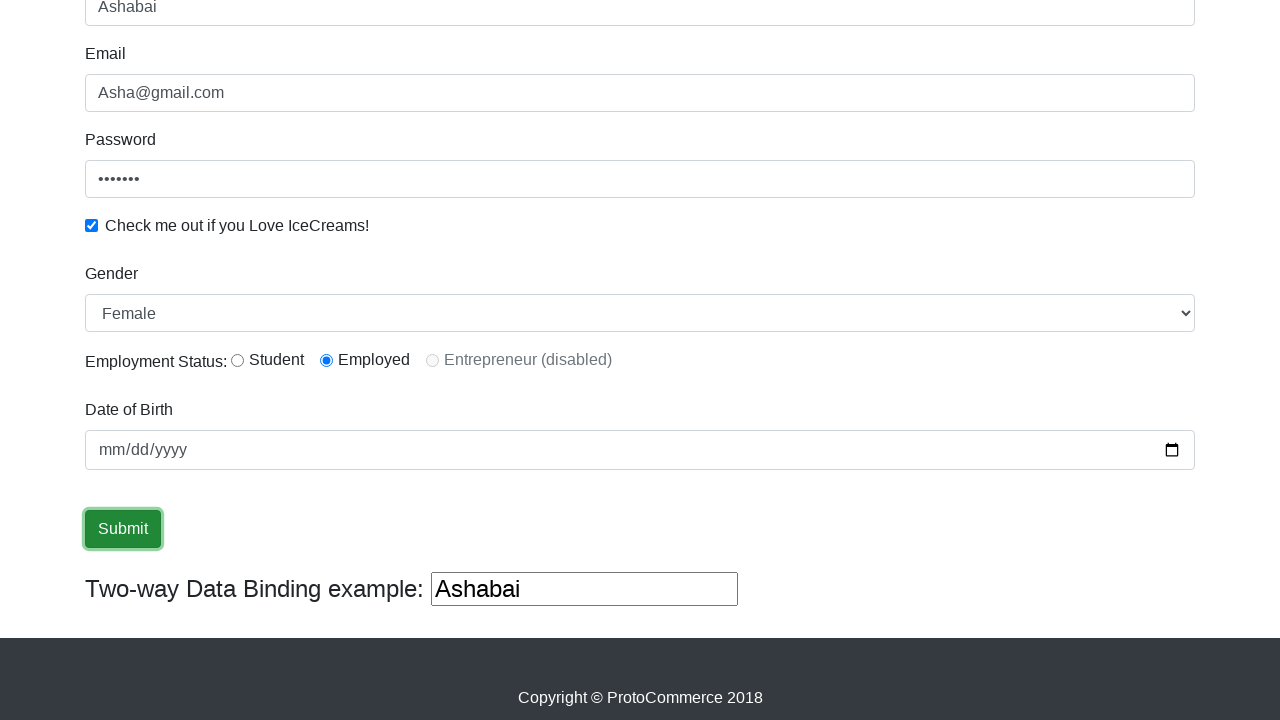